Tests file download functionality by clicking on a download link and verifying the file downloads

Starting URL: https://testcenter.techproeducation.com/index.php?page=file-download

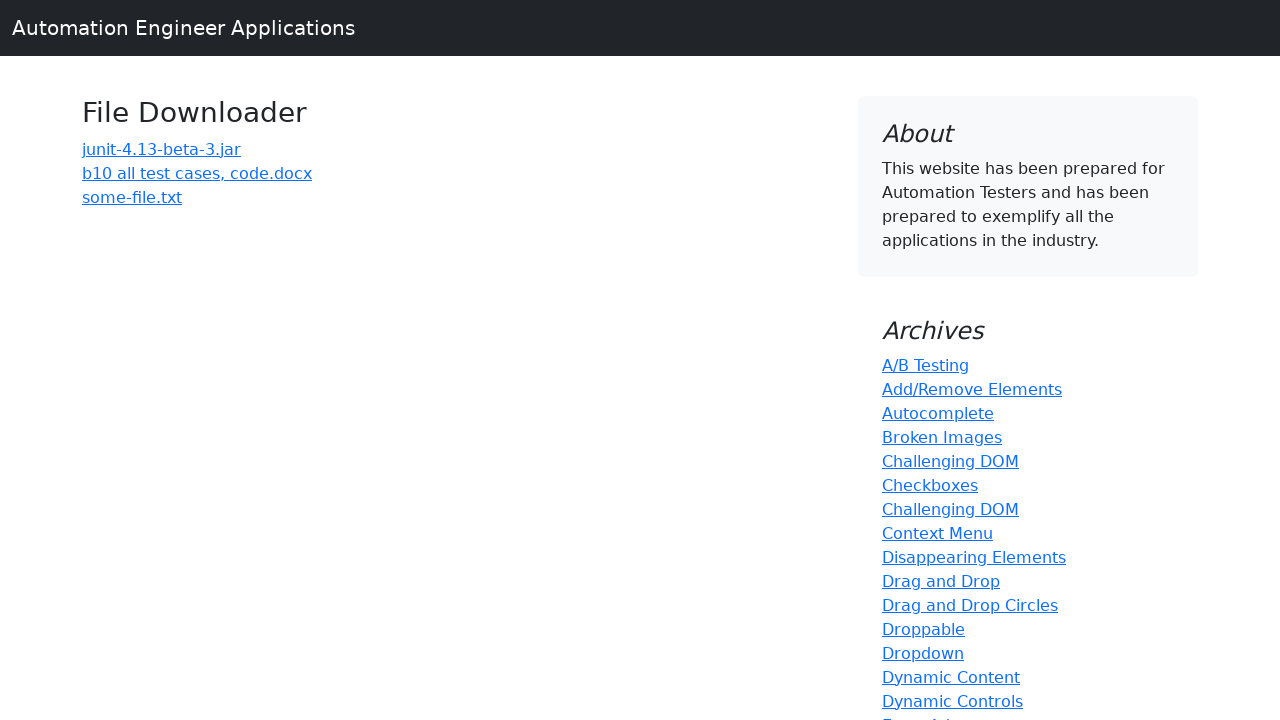

Clicked on the file download link 'b10 all test cases, code.docx' at (197, 173) on text=b10 all test cases, code.docx
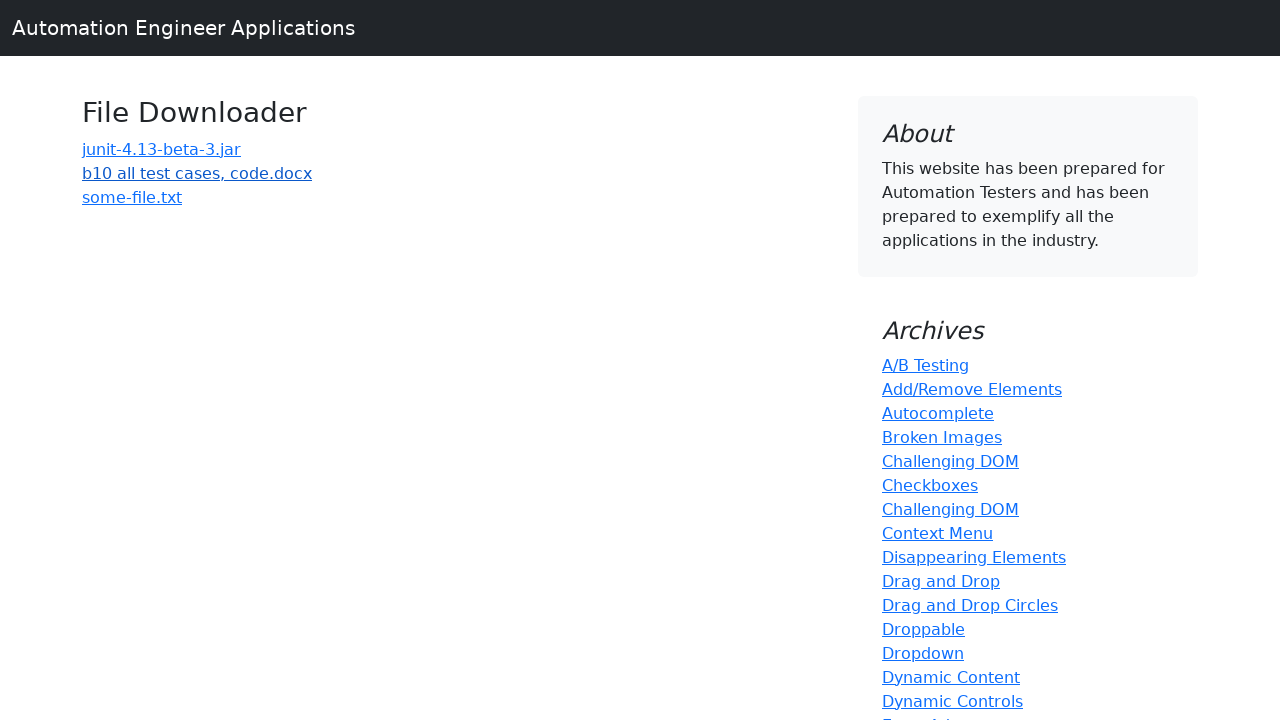

Clicked download link and initiated file download at (197, 173) on text=b10 all test cases, code.docx
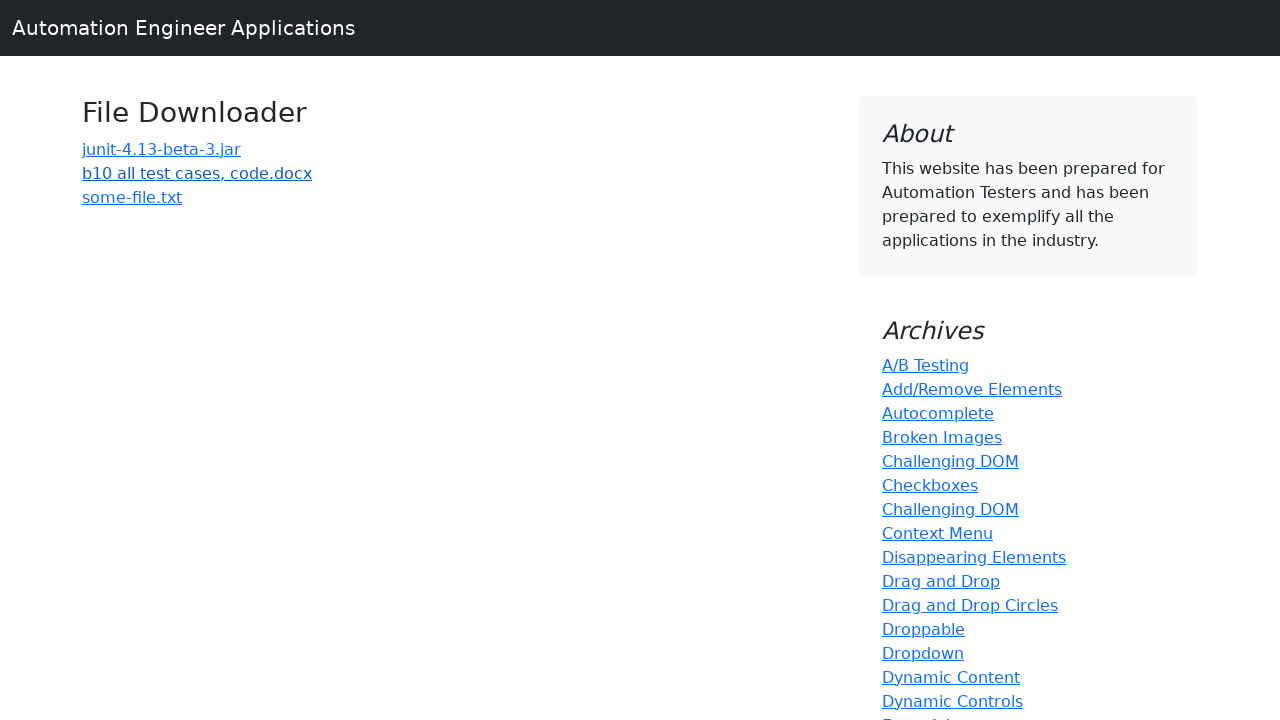

File download completed successfully
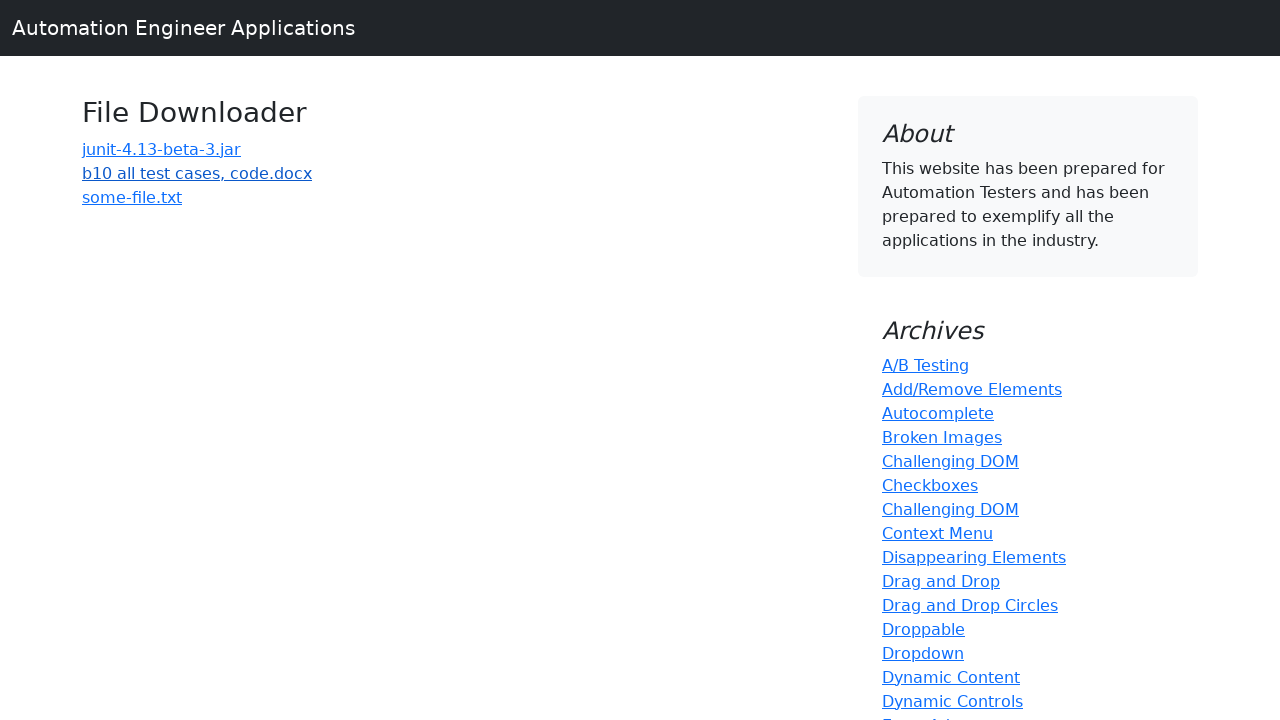

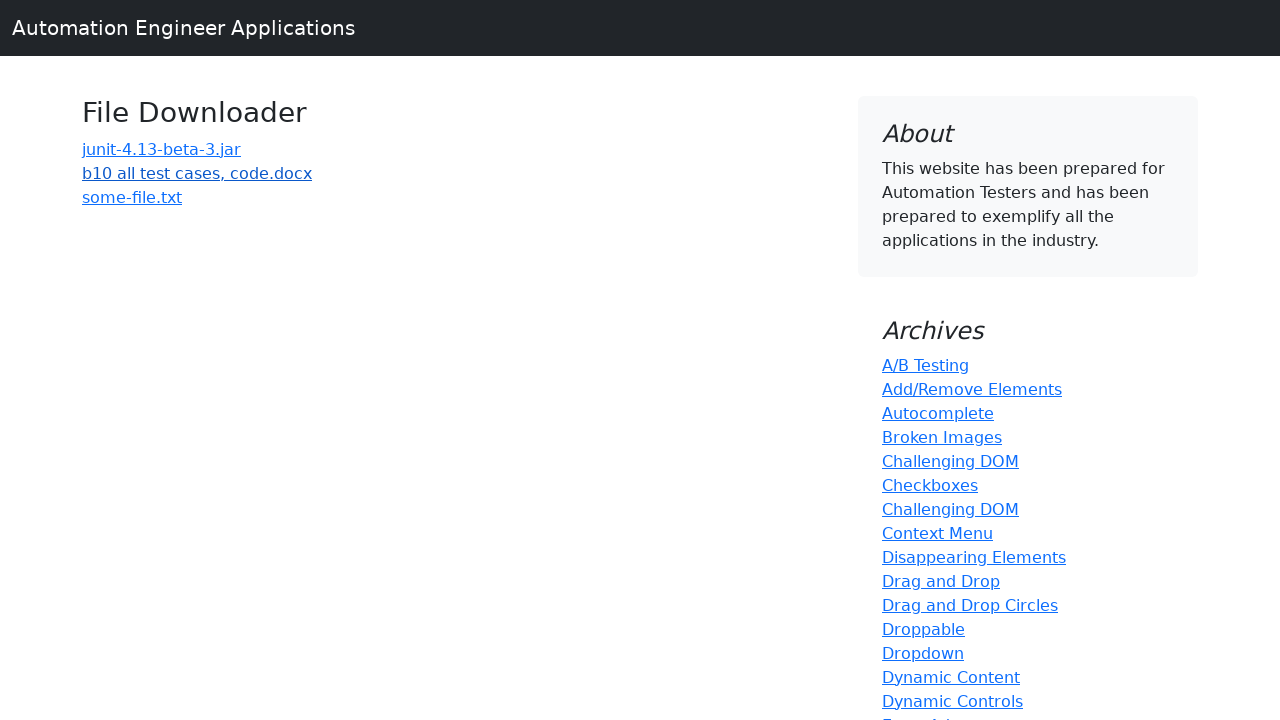